Tests waiting for Hello World text invisibility when it's not yet in DOM, then clicking Start.

Starting URL: https://the-internet.herokuapp.com/dynamic_loading/2

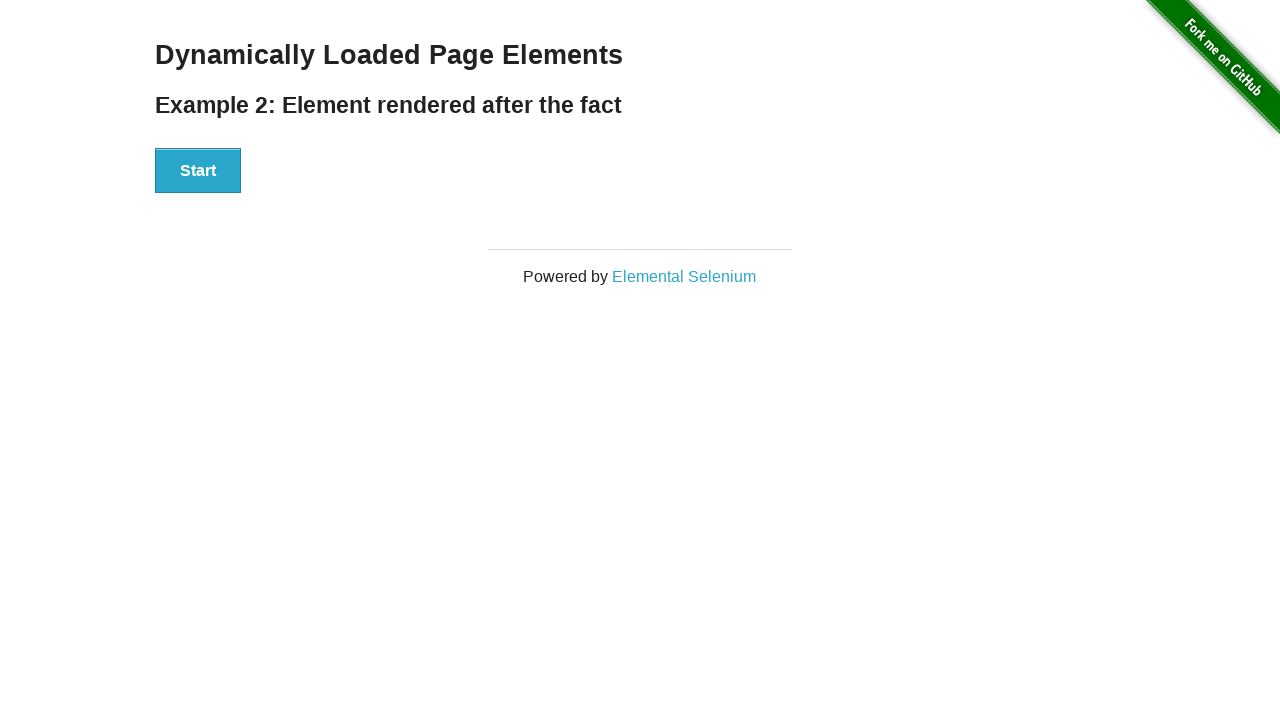

Clicked the Start button at (198, 171) on xpath=//button[text()='Start']
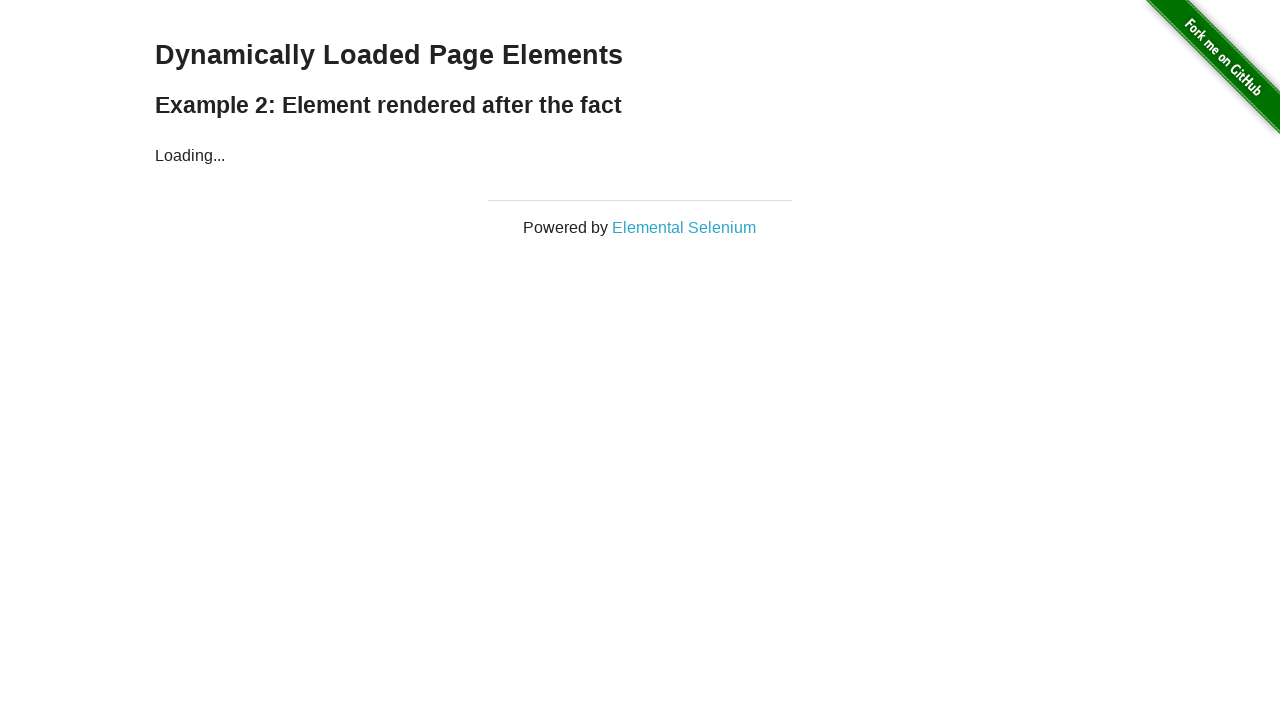

Waited for 'Hello World!' text to become hidden/invisible (not in DOM initially)
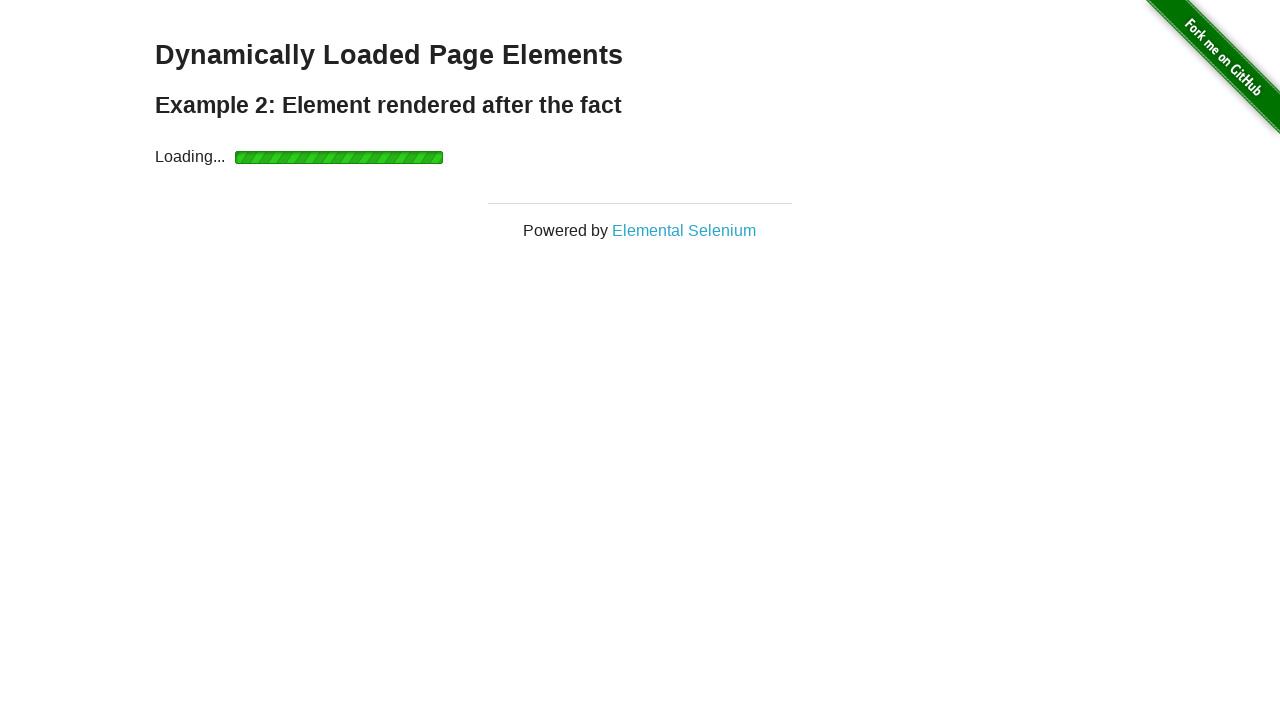

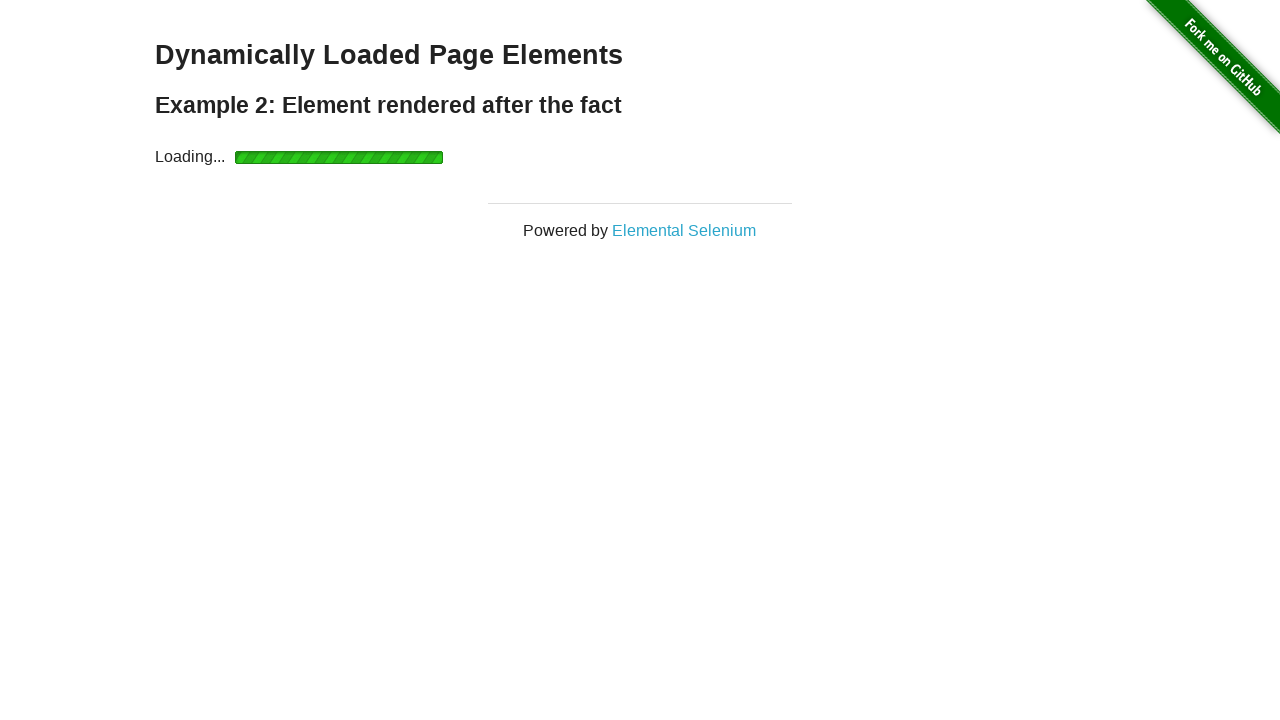